Tests a registration form by filling out multiple input fields including name, email, phone, and city, then submitting the form and verifying the success message

Starting URL: http://suninjuly.github.io/registration1.html

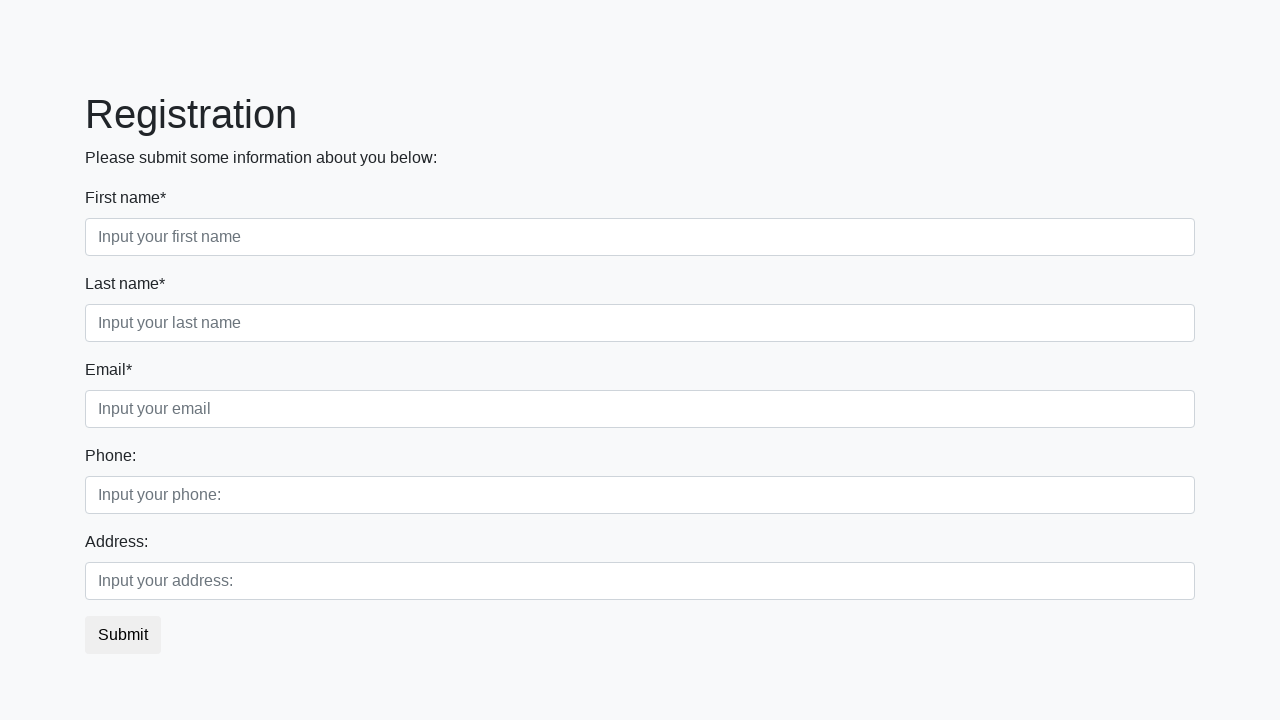

Filled first name field with 'Test' on .first_block .first
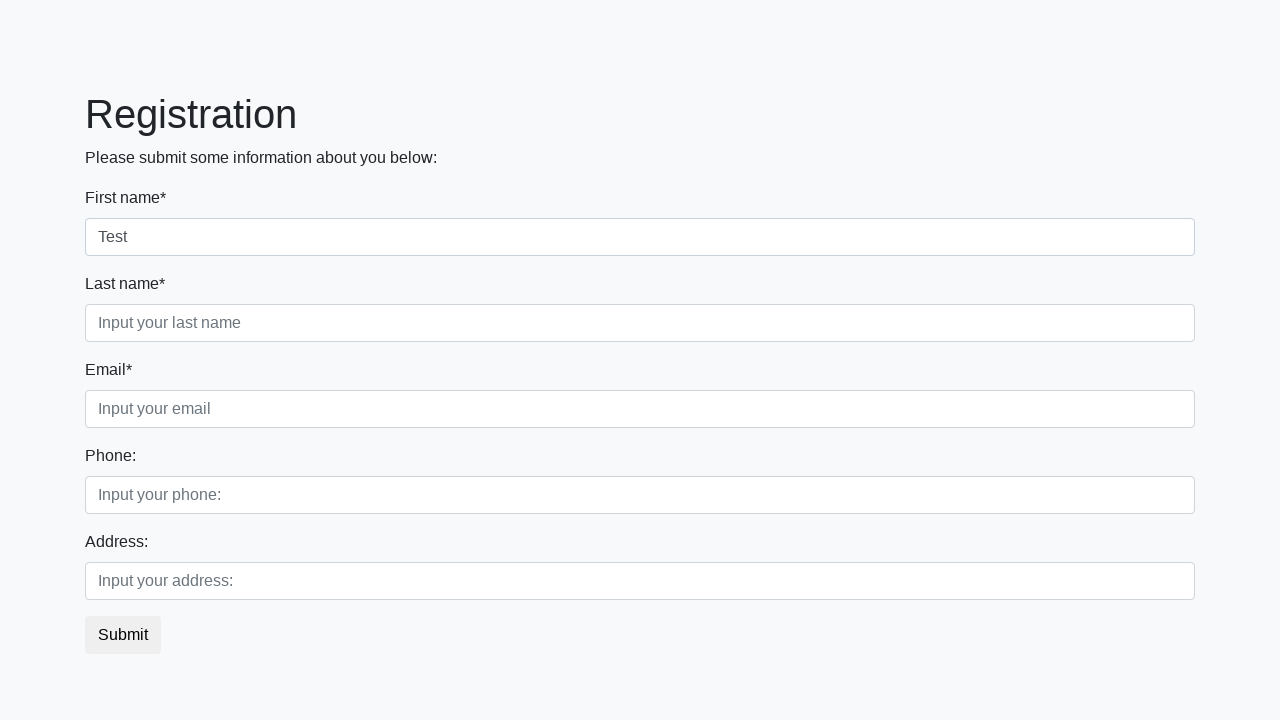

Filled last name field with 'Secondtest' on //div[@class='first_block']//input[@class='form-control second']
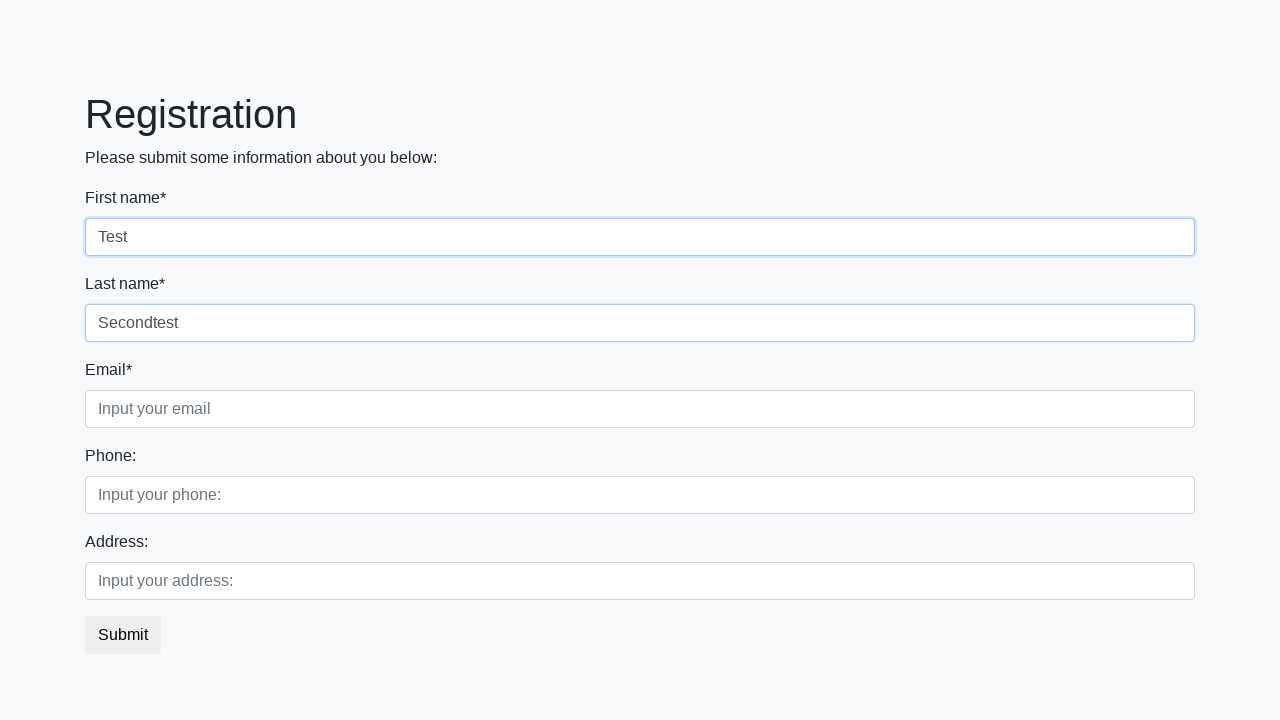

Filled email field with 'test@gmail.com' on .third
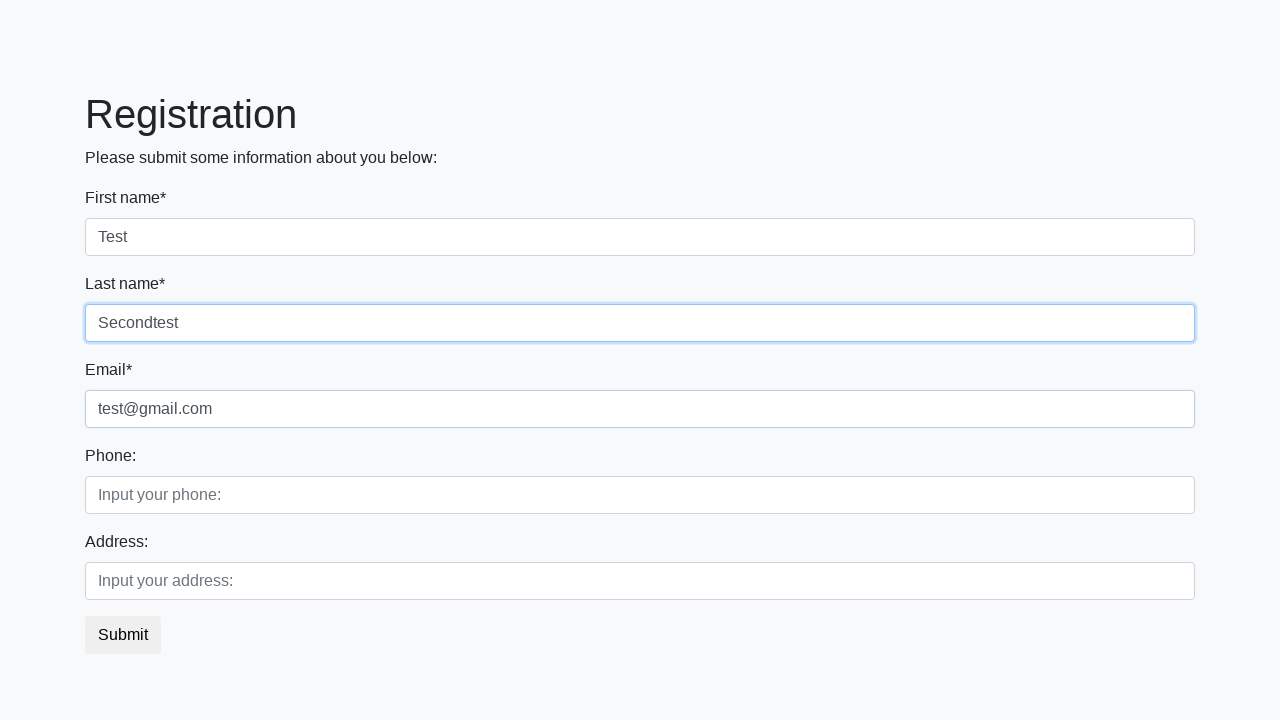

Filled phone field with '+123456789109' on //div[@class='second_block']//input[@class='form-control first']
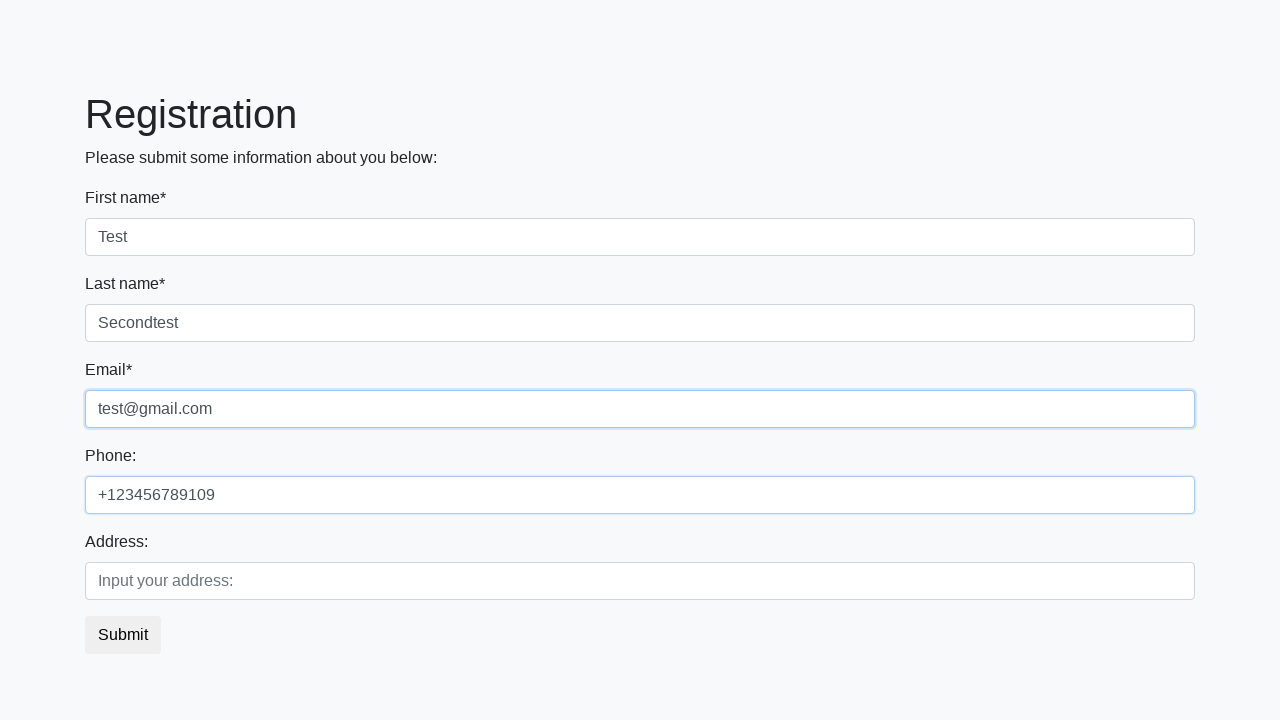

Filled address field with 'Testcity' on //div[@class='second_block']//input[@class='form-control second']
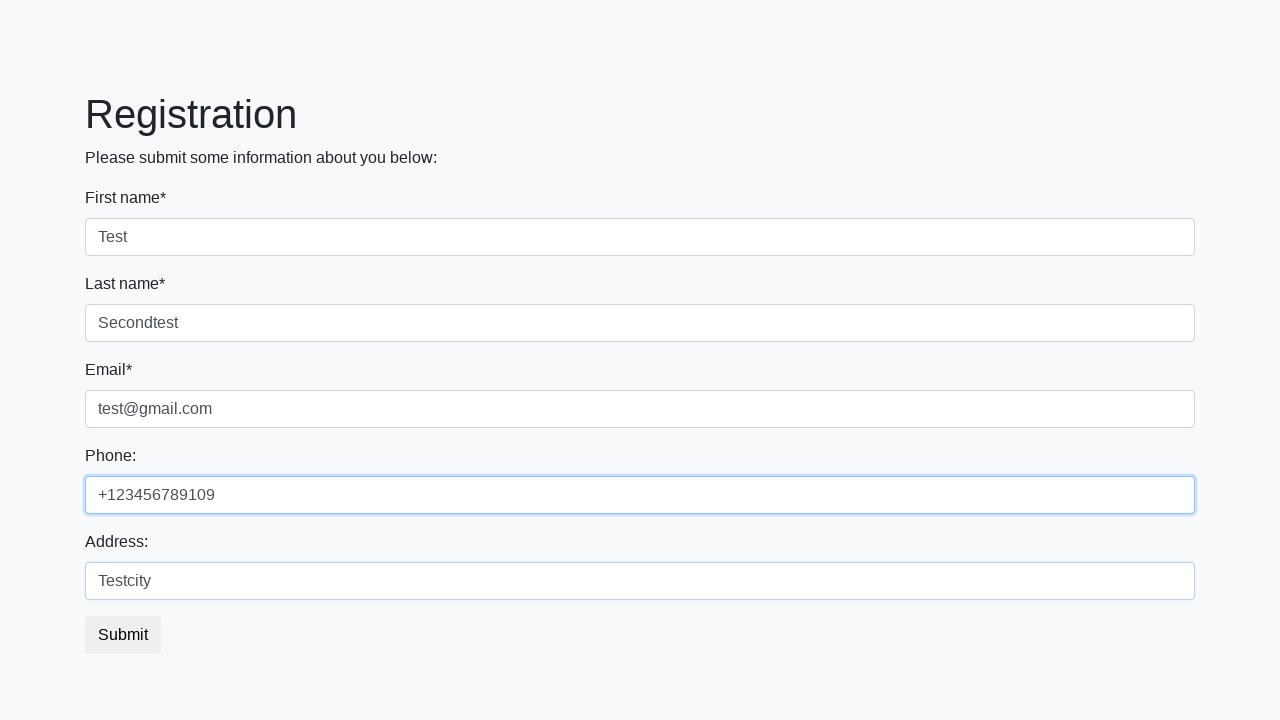

Clicked submit button to register at (123, 635) on button.btn
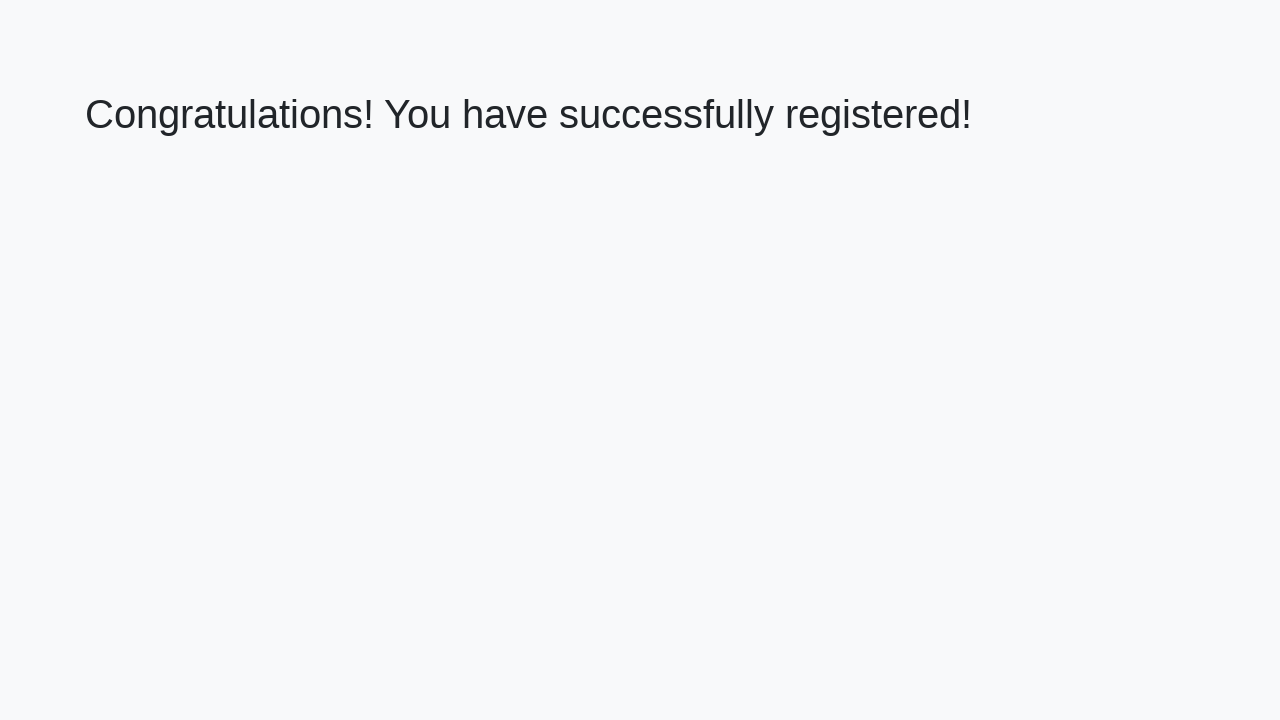

Success message appeared
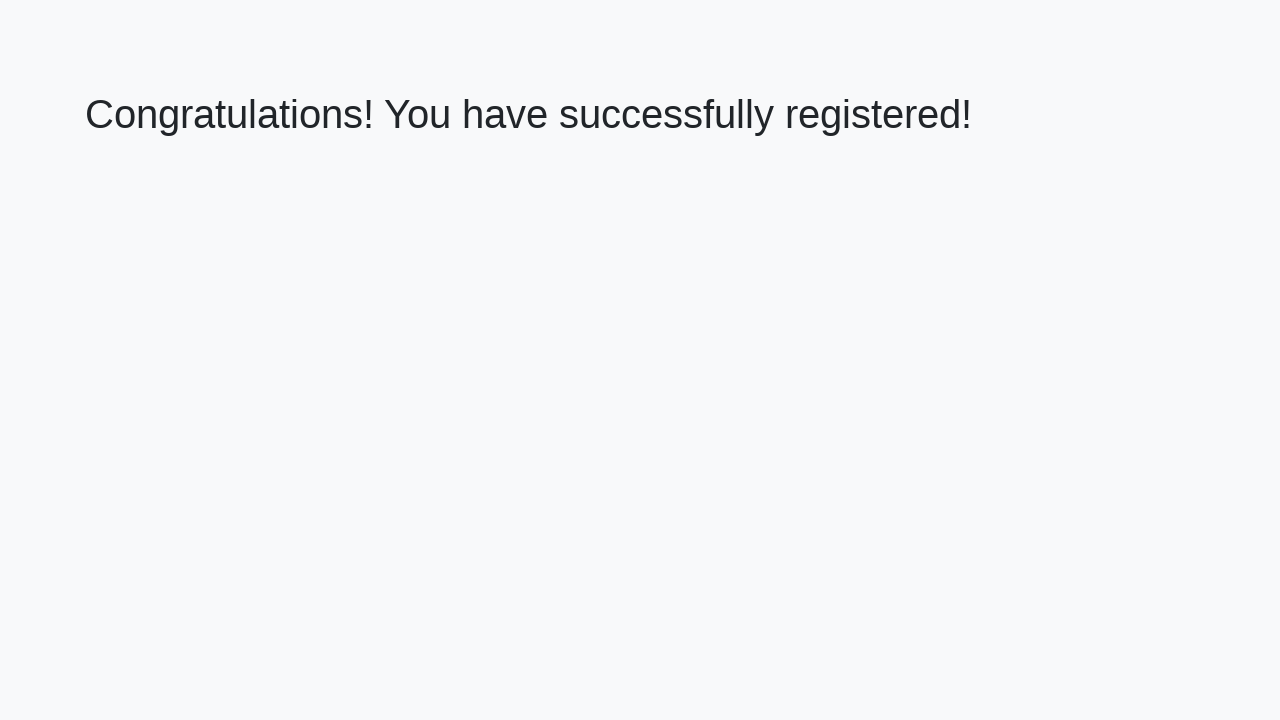

Retrieved success message text
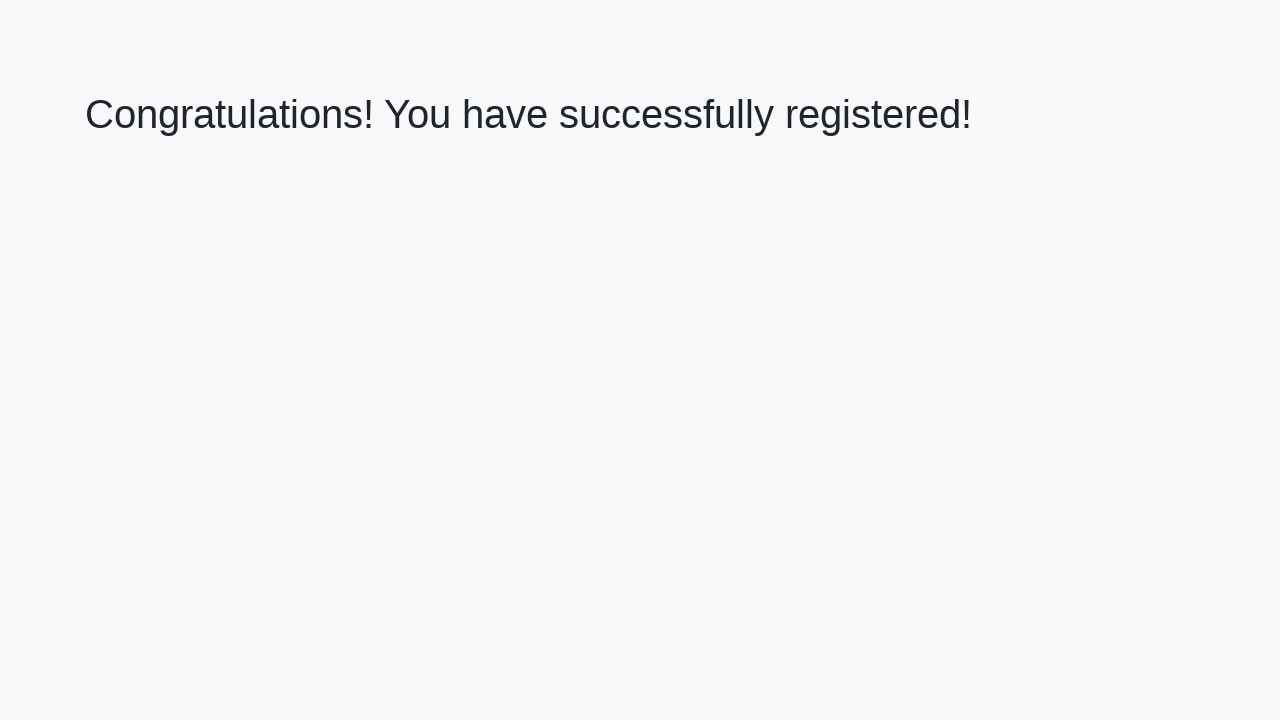

Verified success message: 'Congratulations! You have successfully registered!'
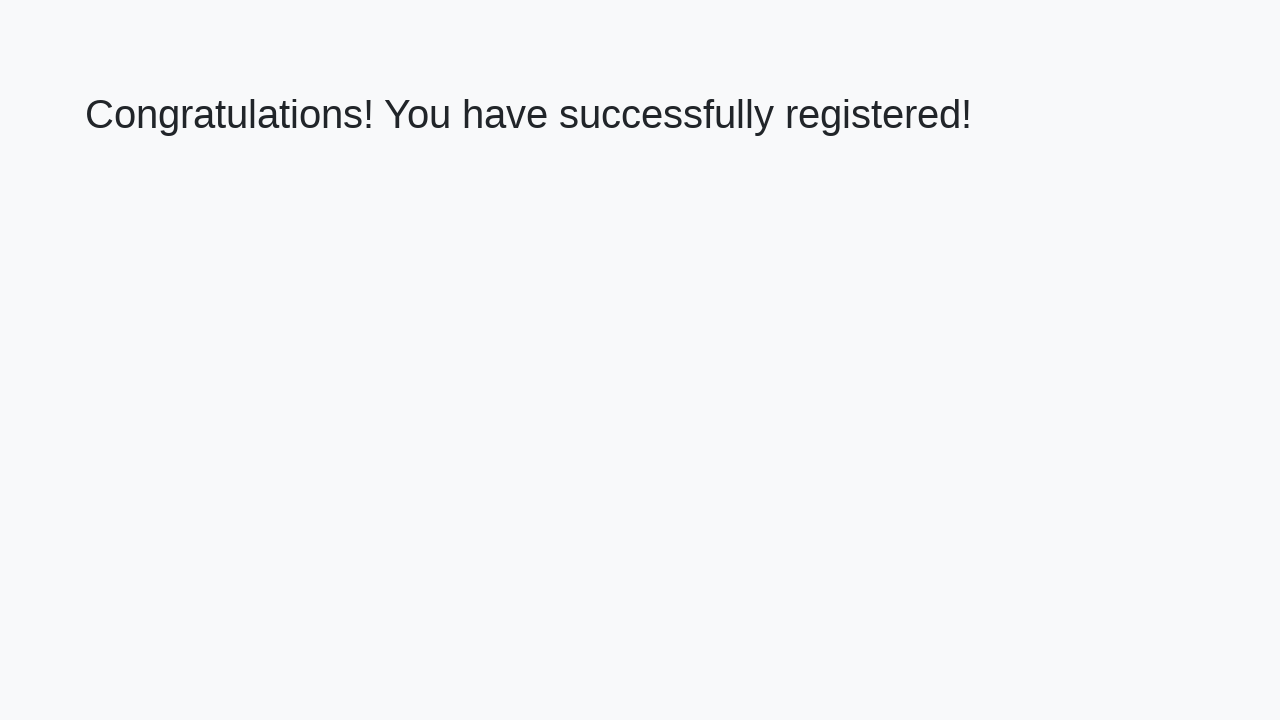

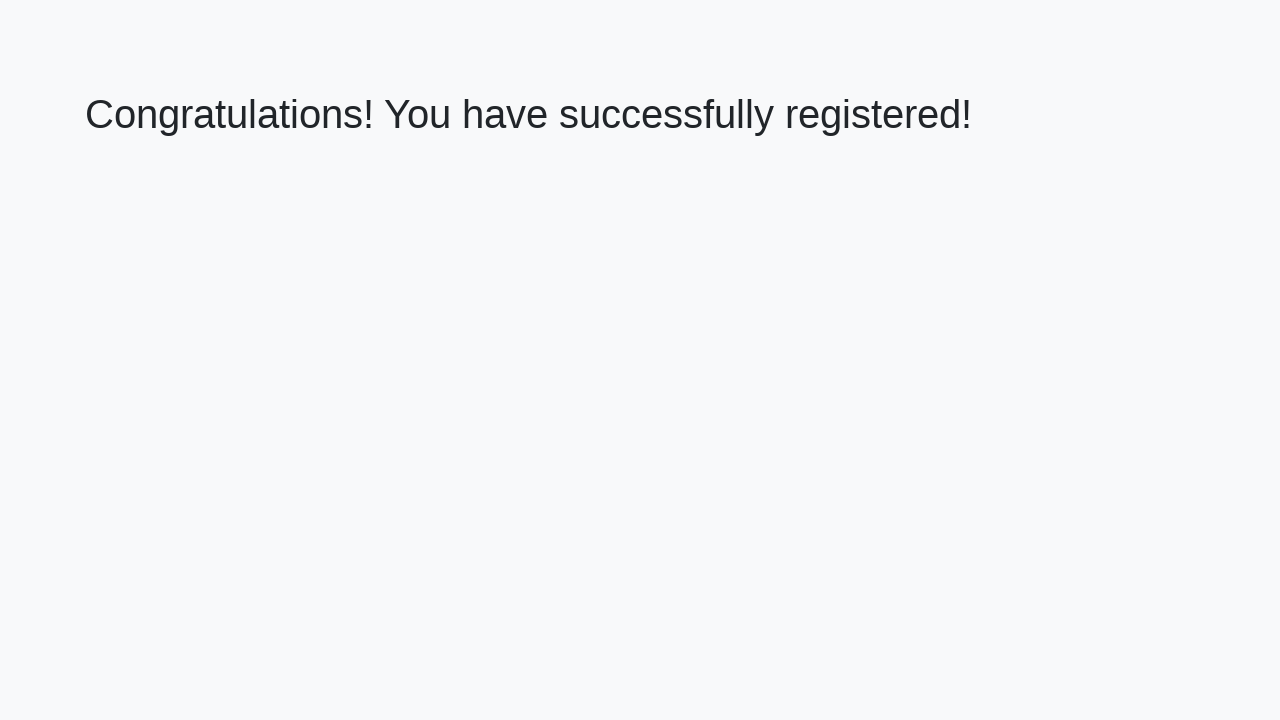